Opens the BookMyShow India website and maximizes the browser window. This is a basic browser launch and navigation test.

Starting URL: https://in.bookmyshow.com/

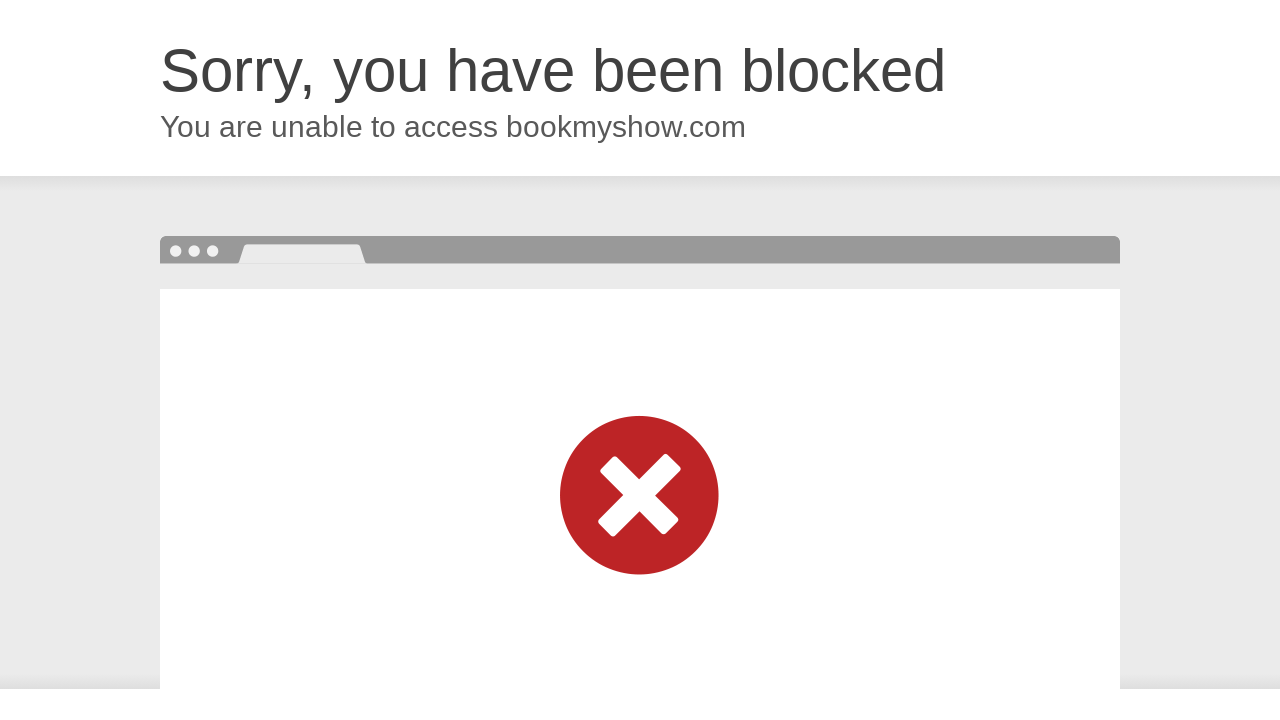

Set viewport size to 1920x1080 to maximize browser window
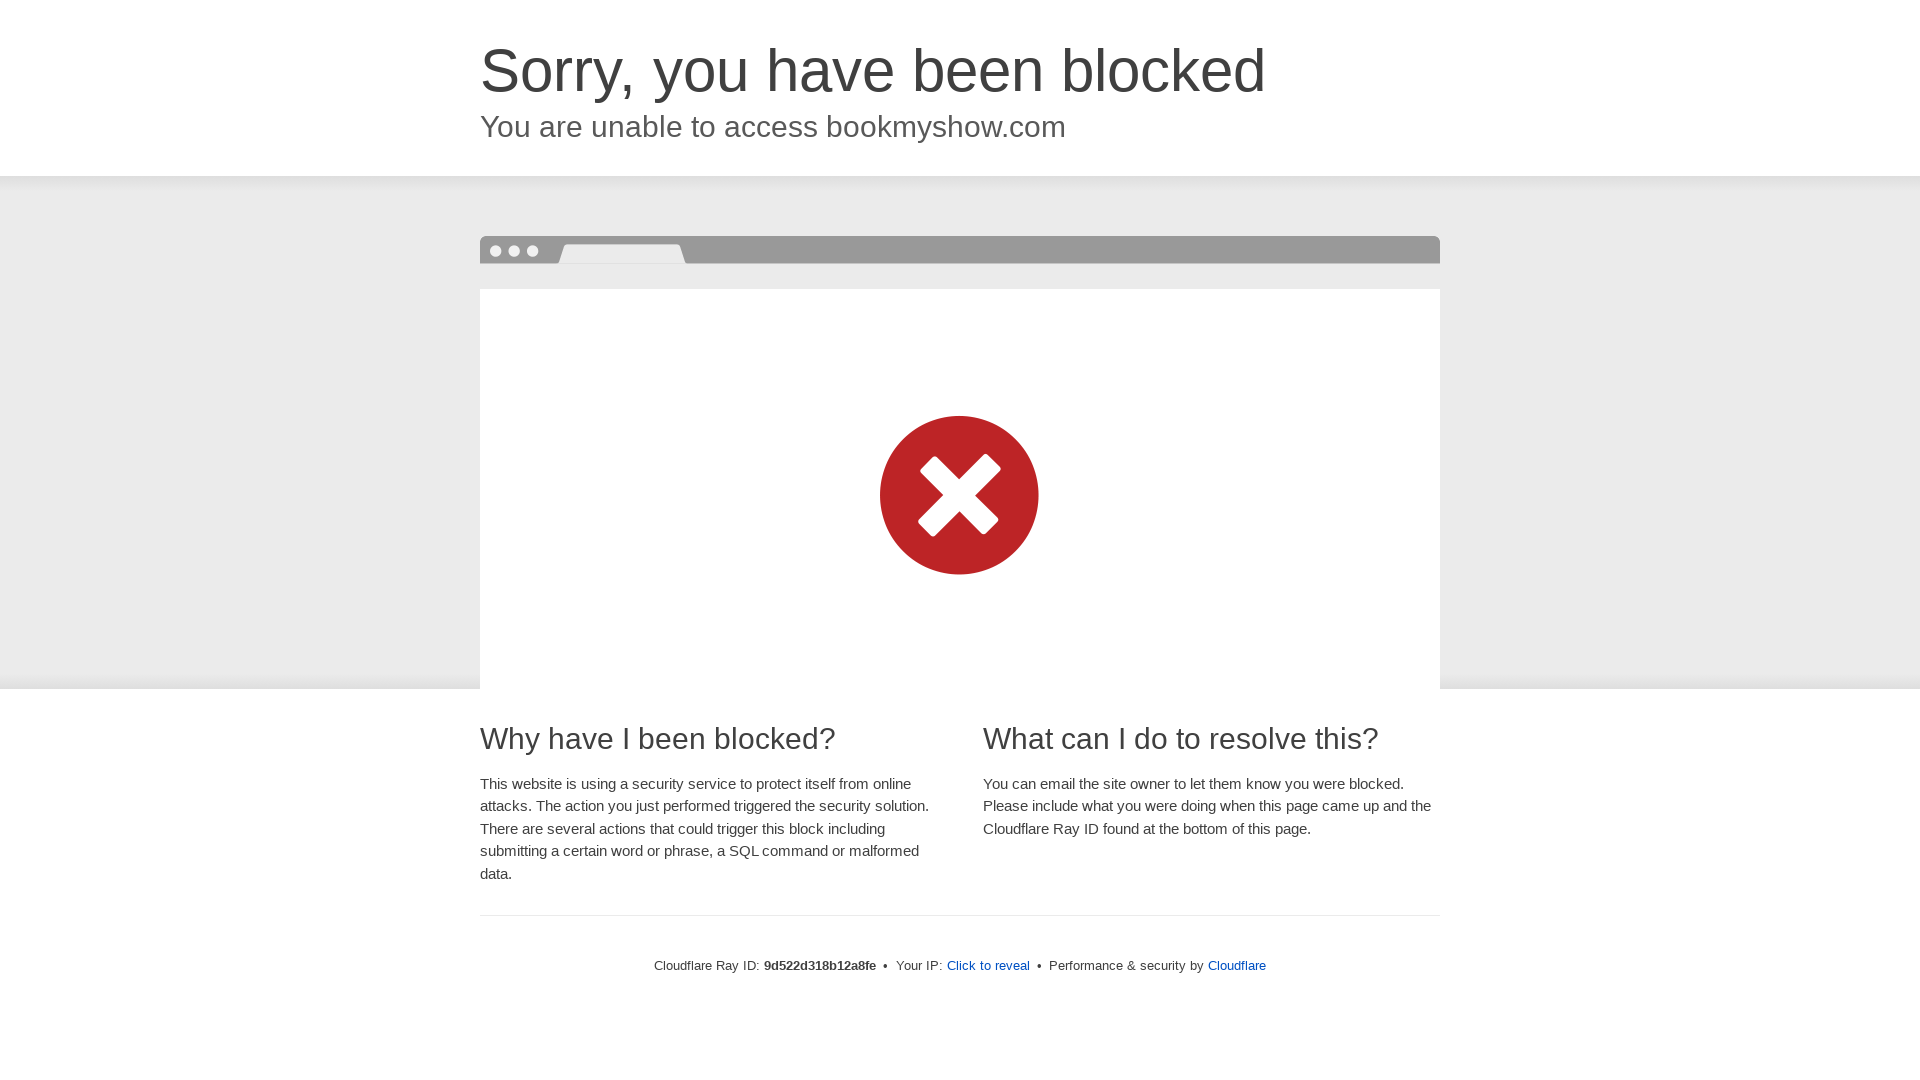

BookMyShow India website loaded successfully
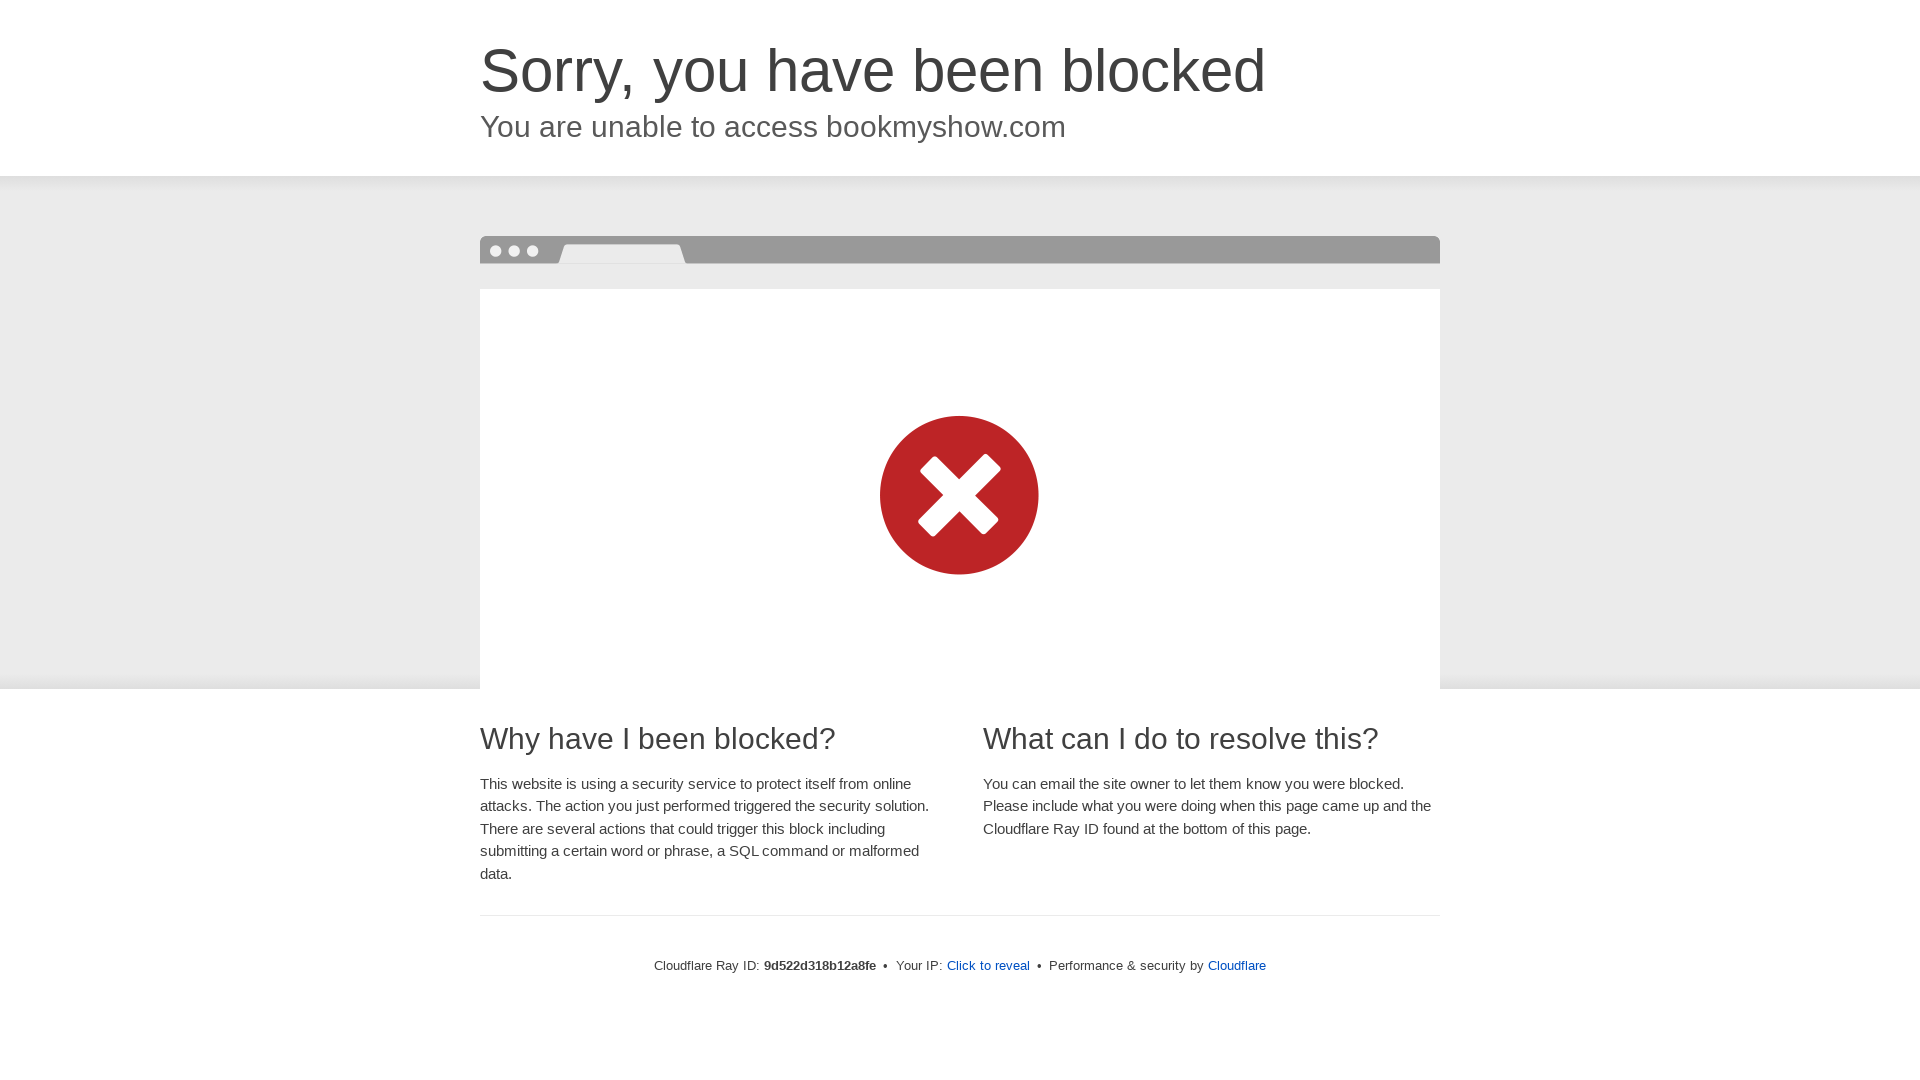

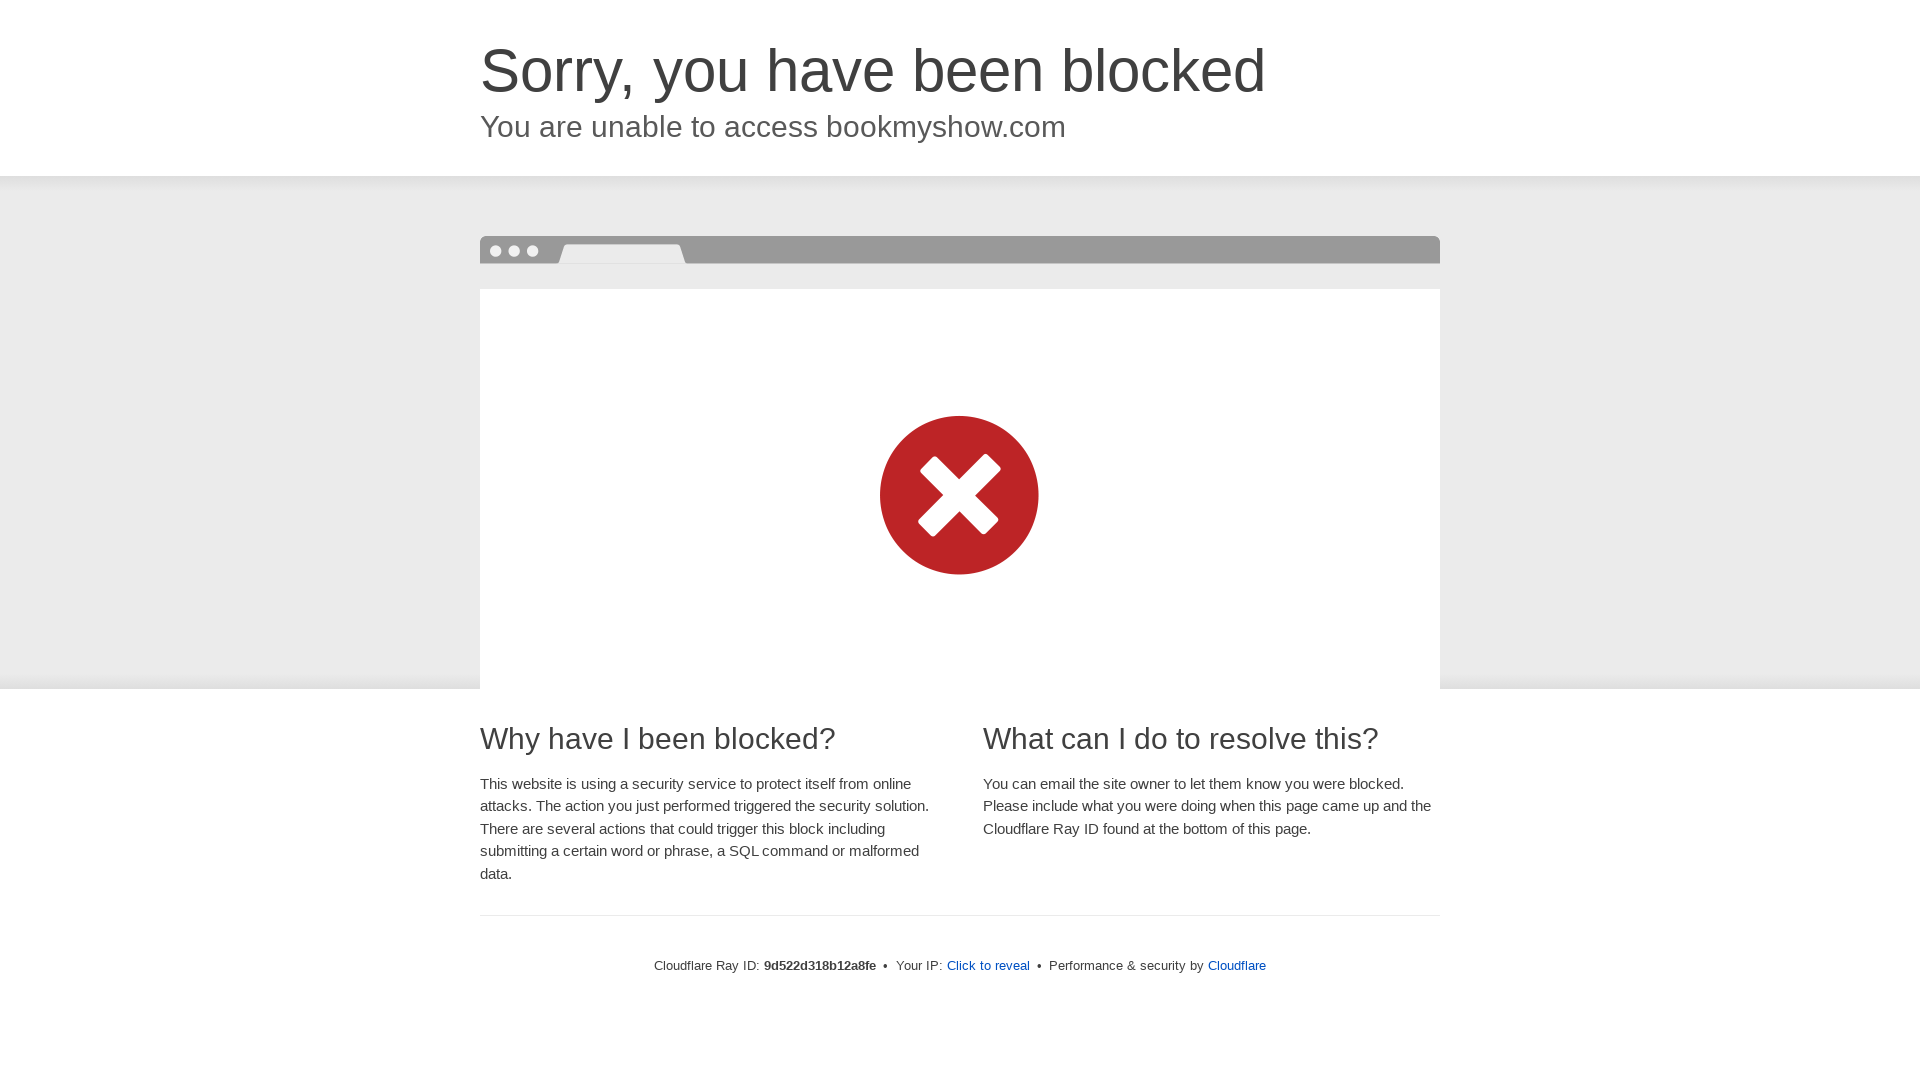